Verifies that the value of the second button is NOT equal to "This is a button"

Starting URL: https://kristinek.github.io/site/examples/locators

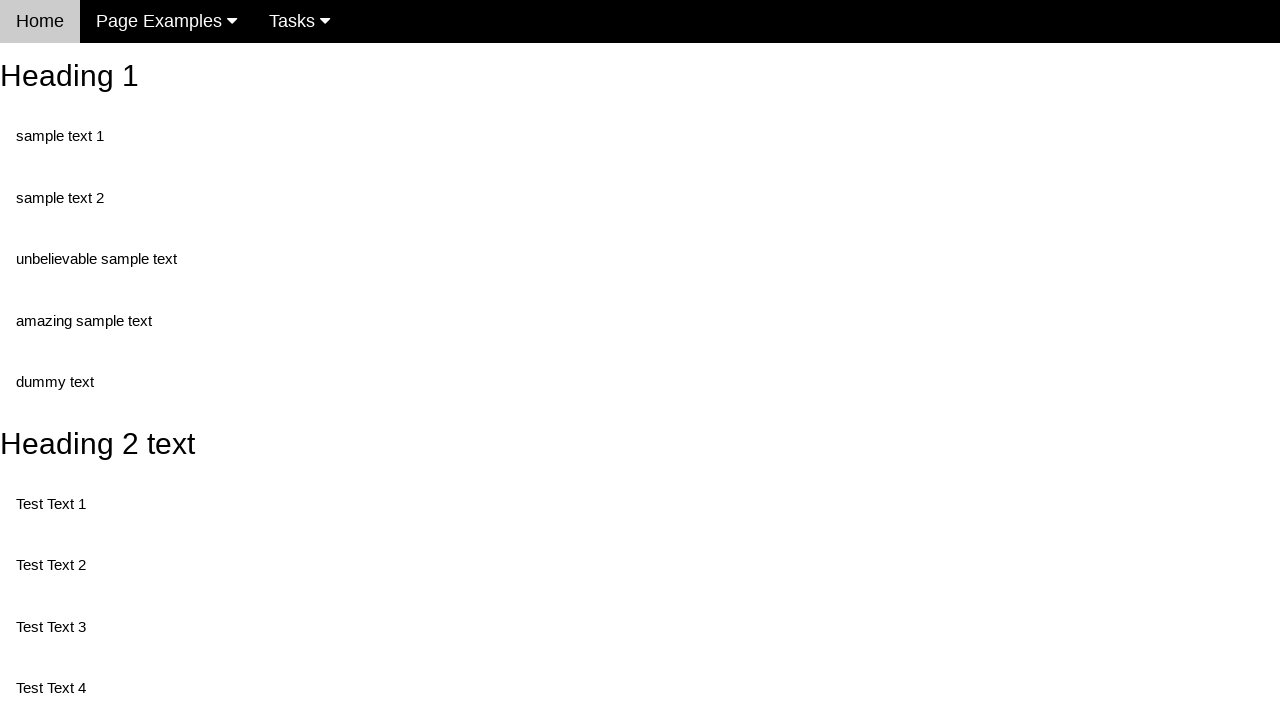

Navigated to locators example page
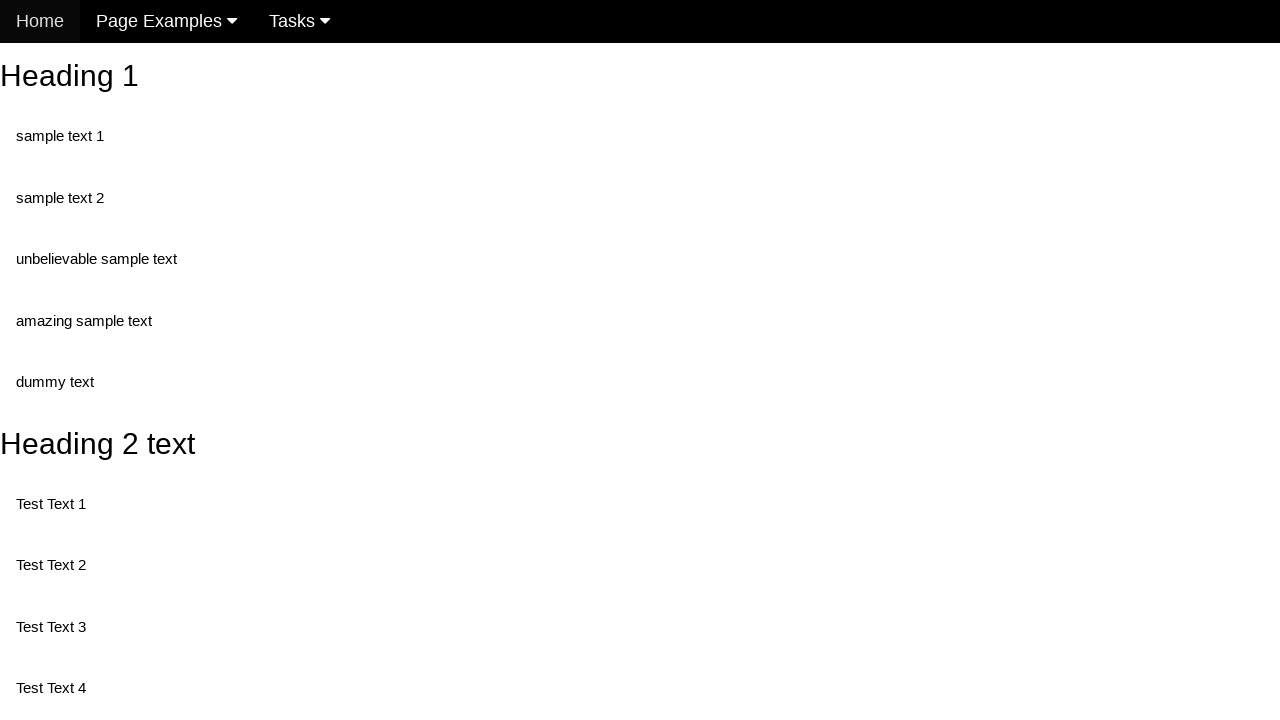

Retrieved value attribute from second button
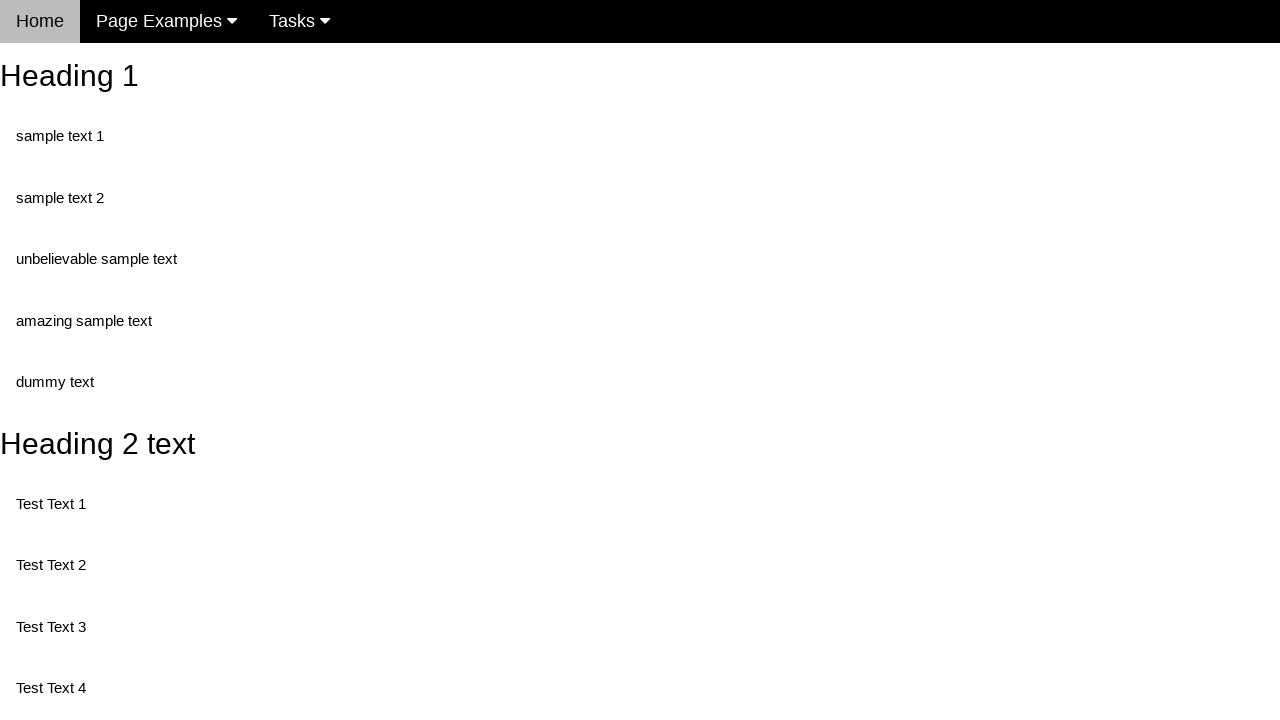

Verified that second button value is NOT equal to 'This a button'
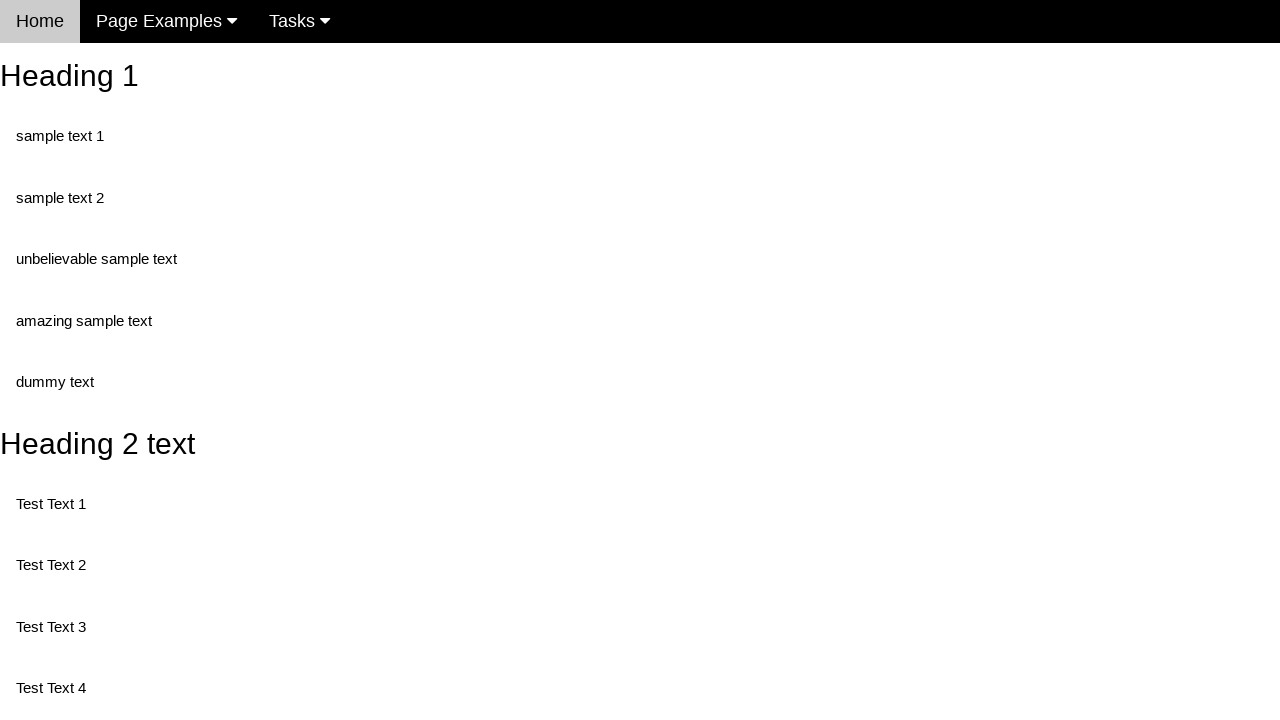

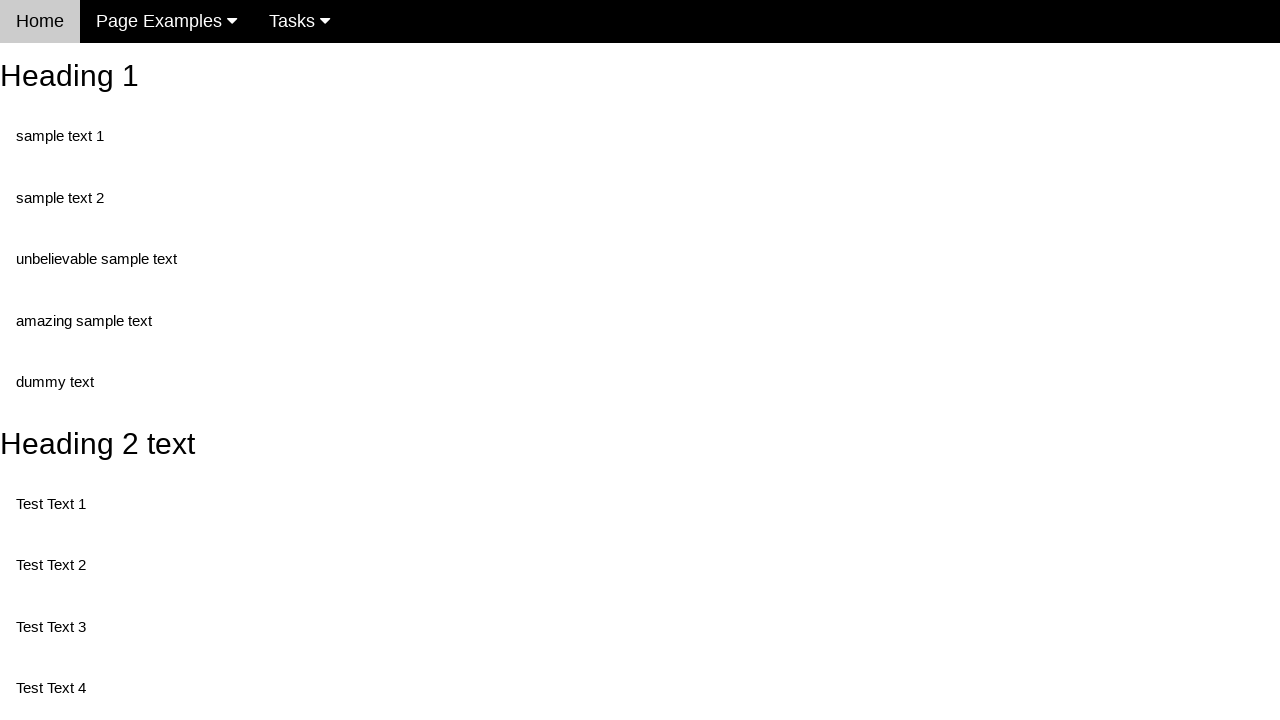